Navigates to the actiTIME homepage and verifies the "Try actiTIME for Free" link is present and visible on the page

Starting URL: https://www.actitime.com/

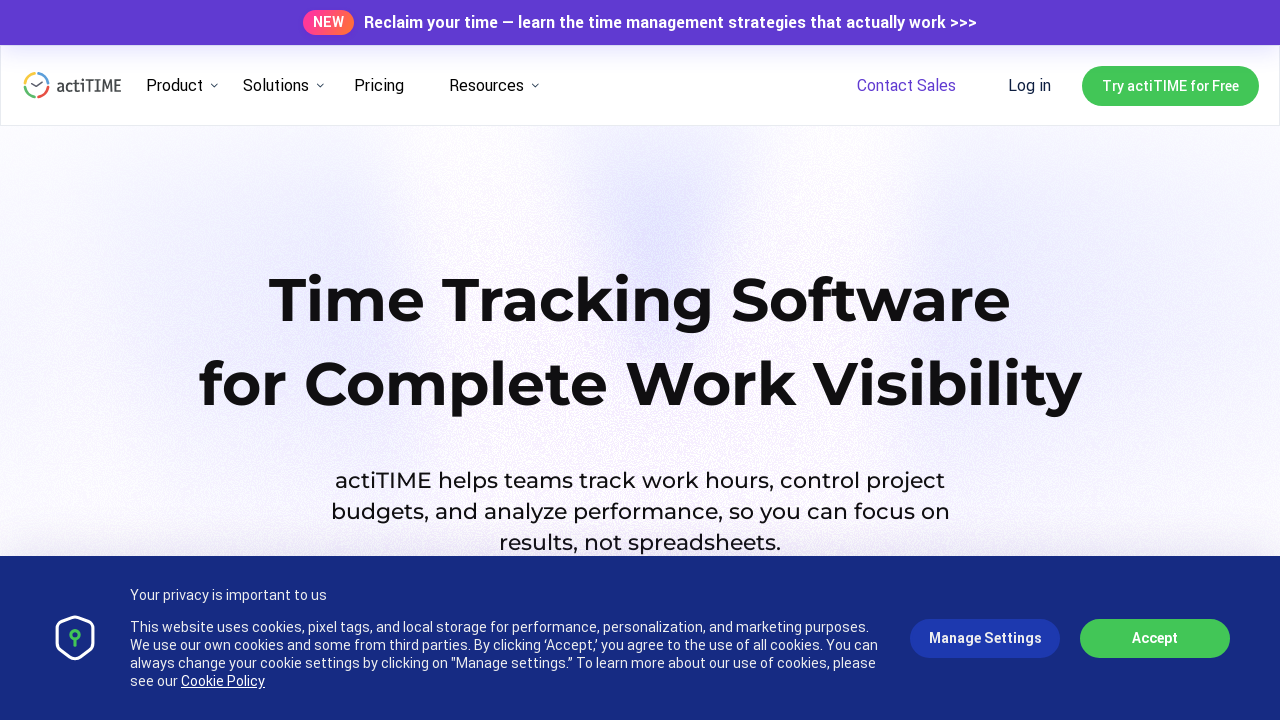

Navigated to actiTIME homepage
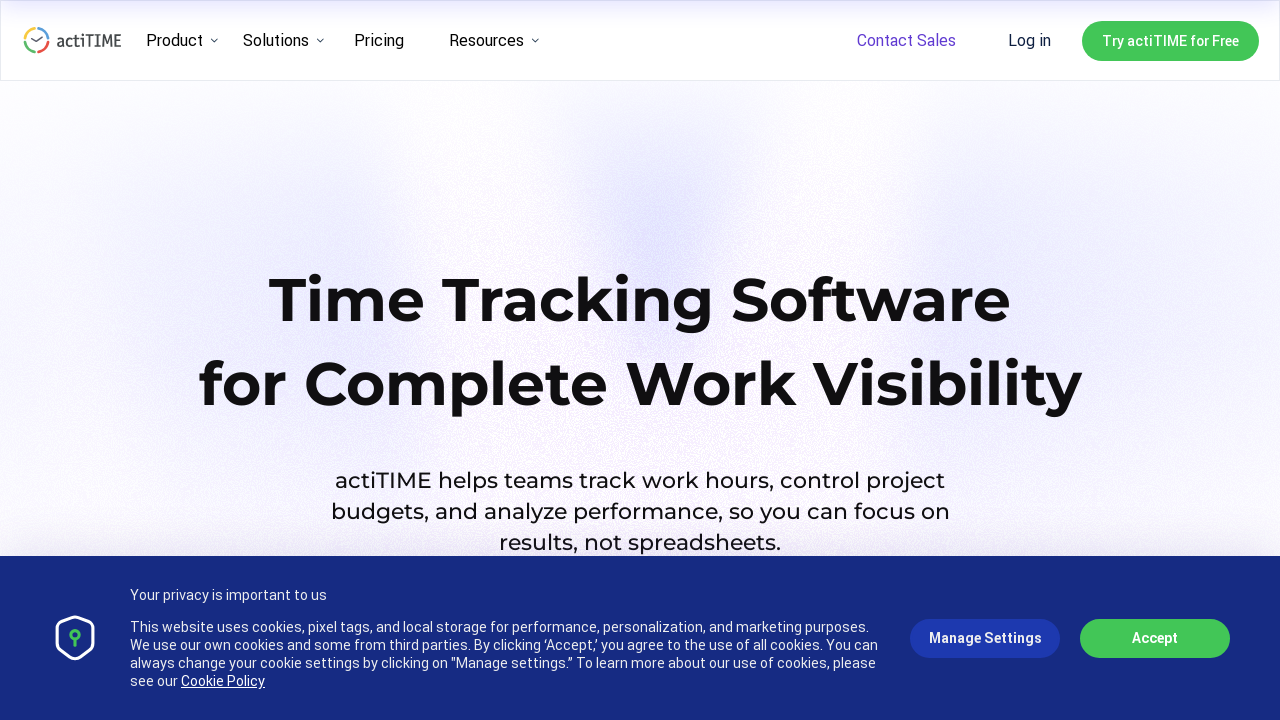

Page DOM content loaded
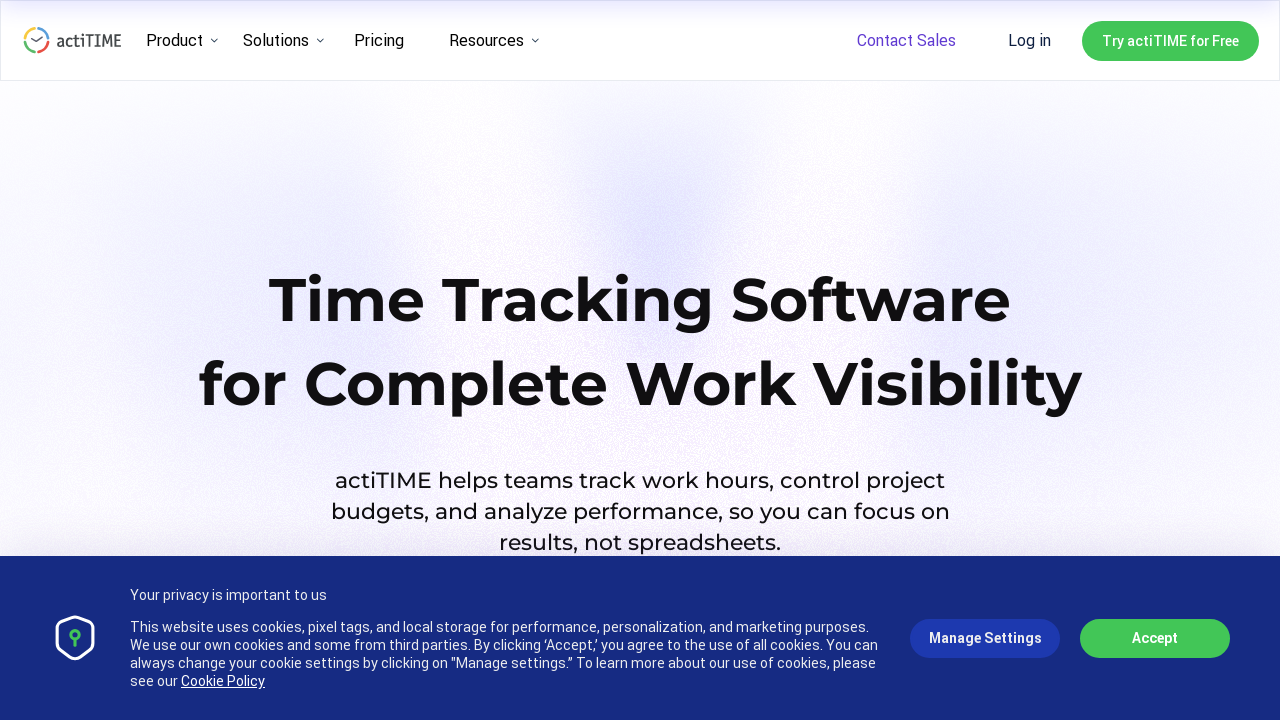

Verified 'Try actiTIME for Free' link is visible on the page
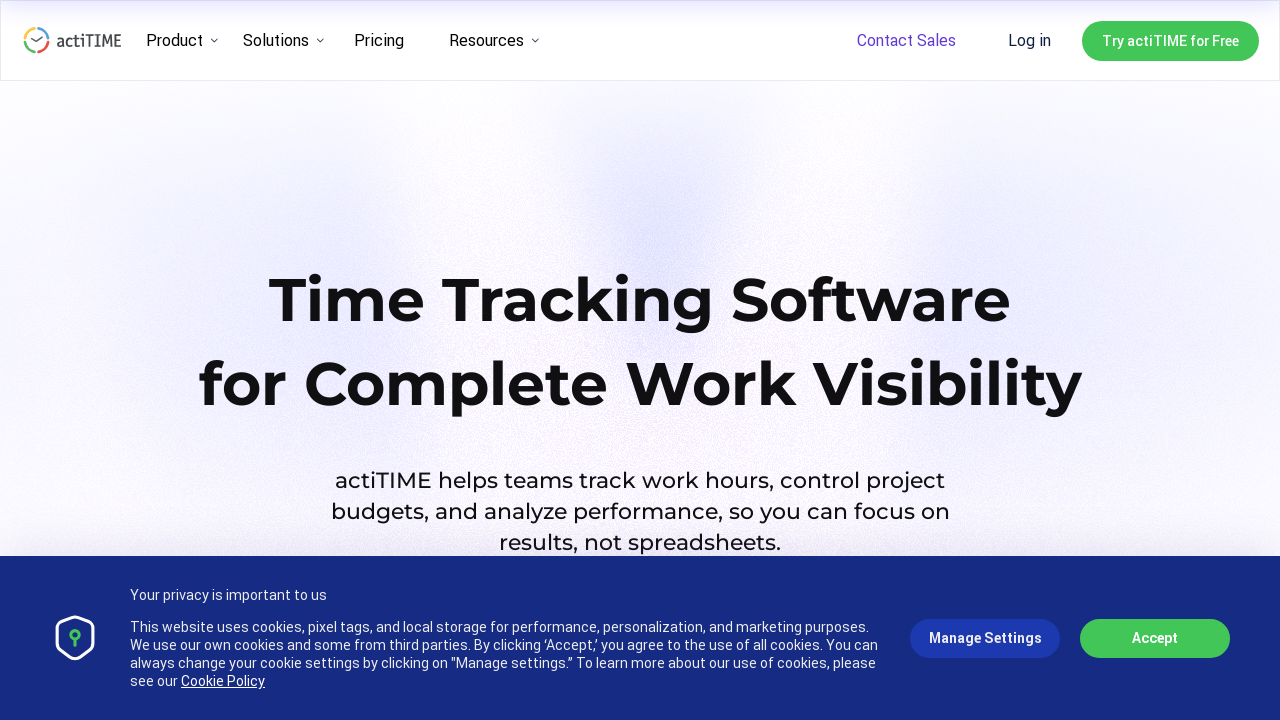

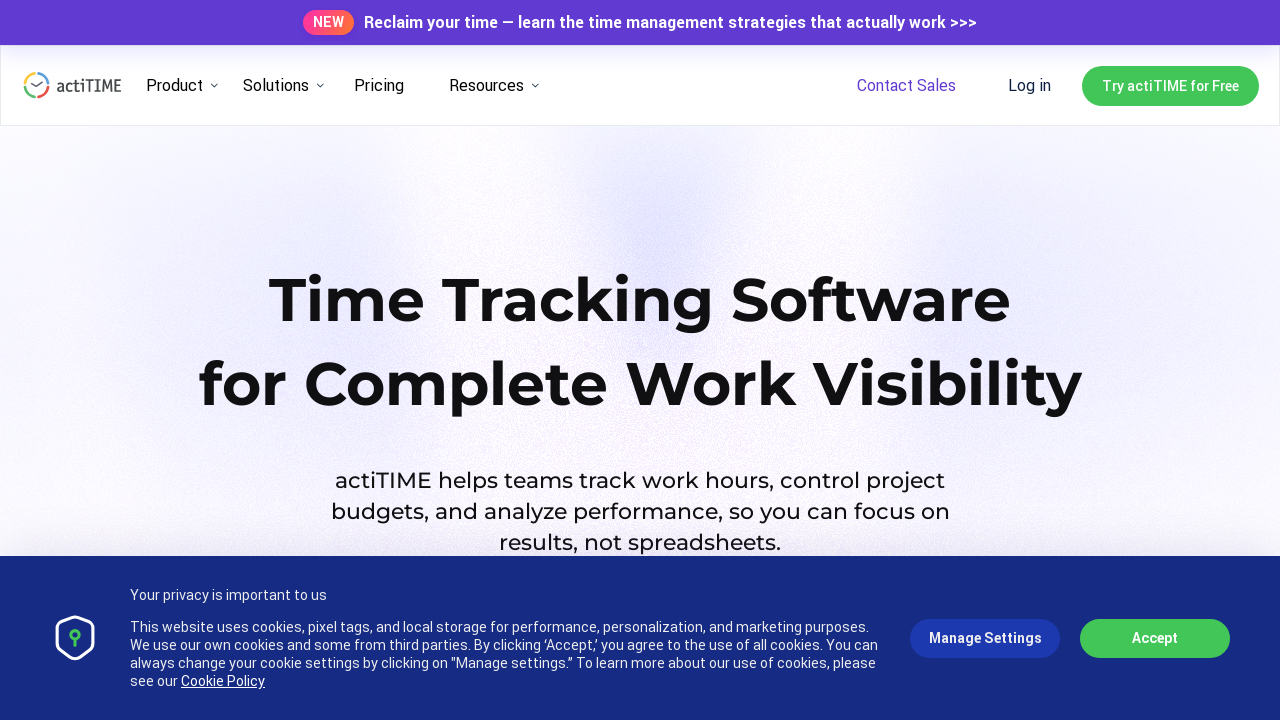